Tests image shifting functionality by clicking on different options and verifying the image position and source changes

Starting URL: http://the-internet.herokuapp.com/shifting_content

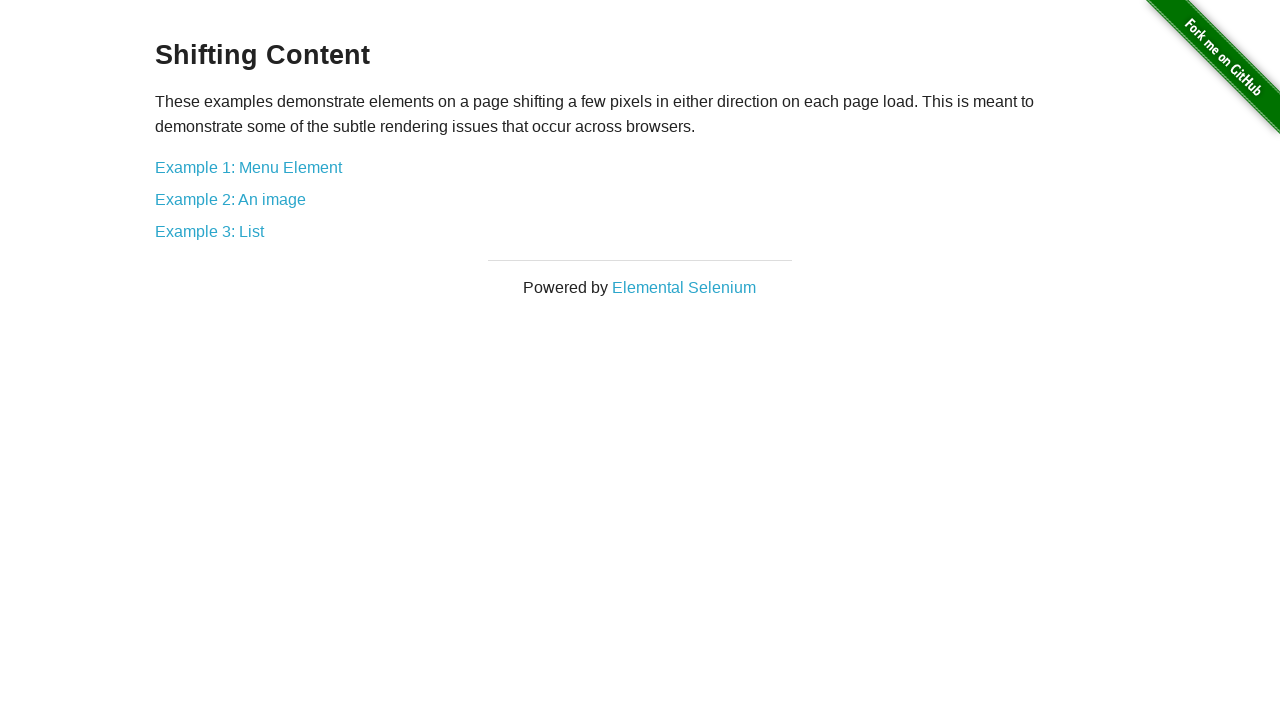

Clicked on 'image' option to navigate to image shifting test at (230, 199) on text=image
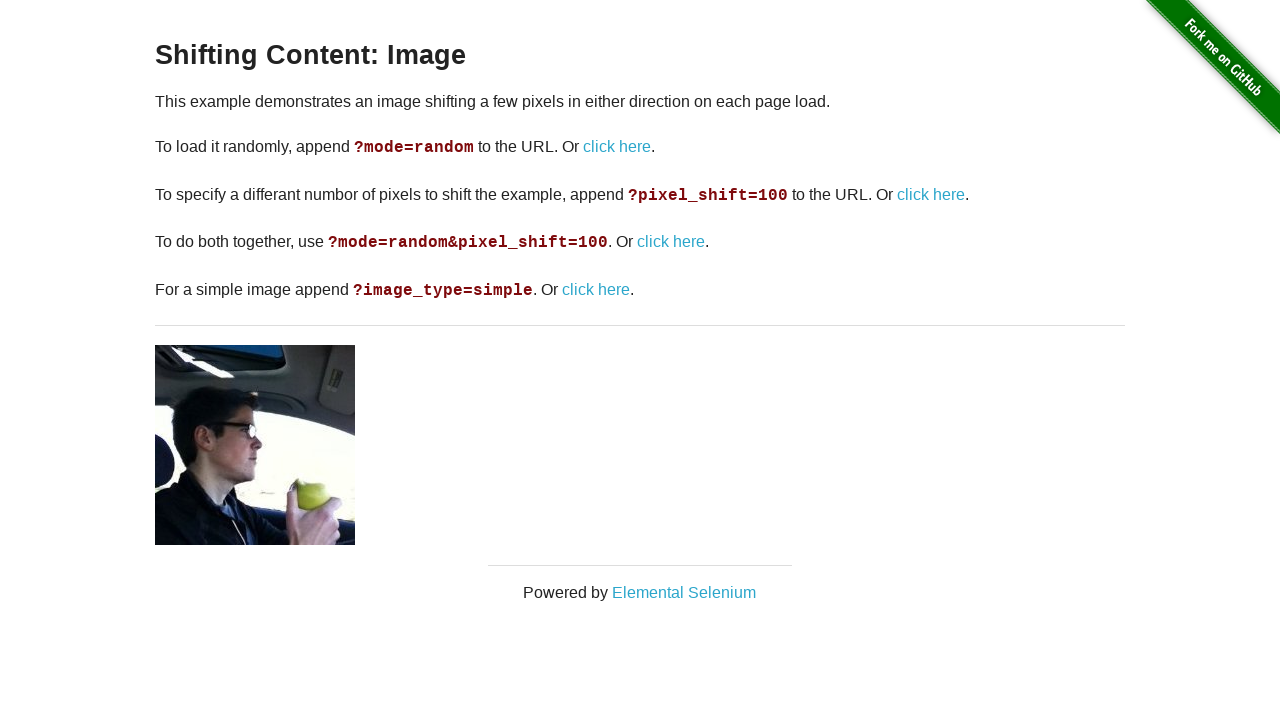

Image with avatar.jpg source loaded
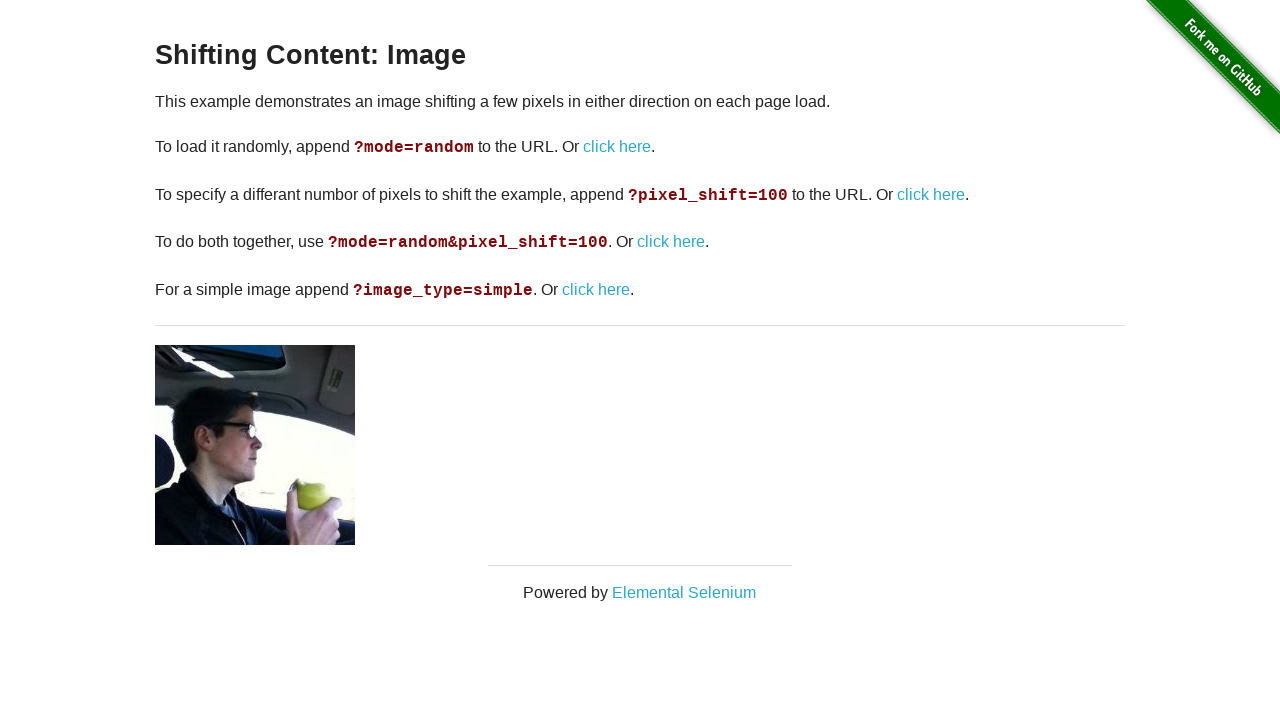

Clicked on the third 'click here' link to shift image at (671, 242) on text=click here >> nth=2
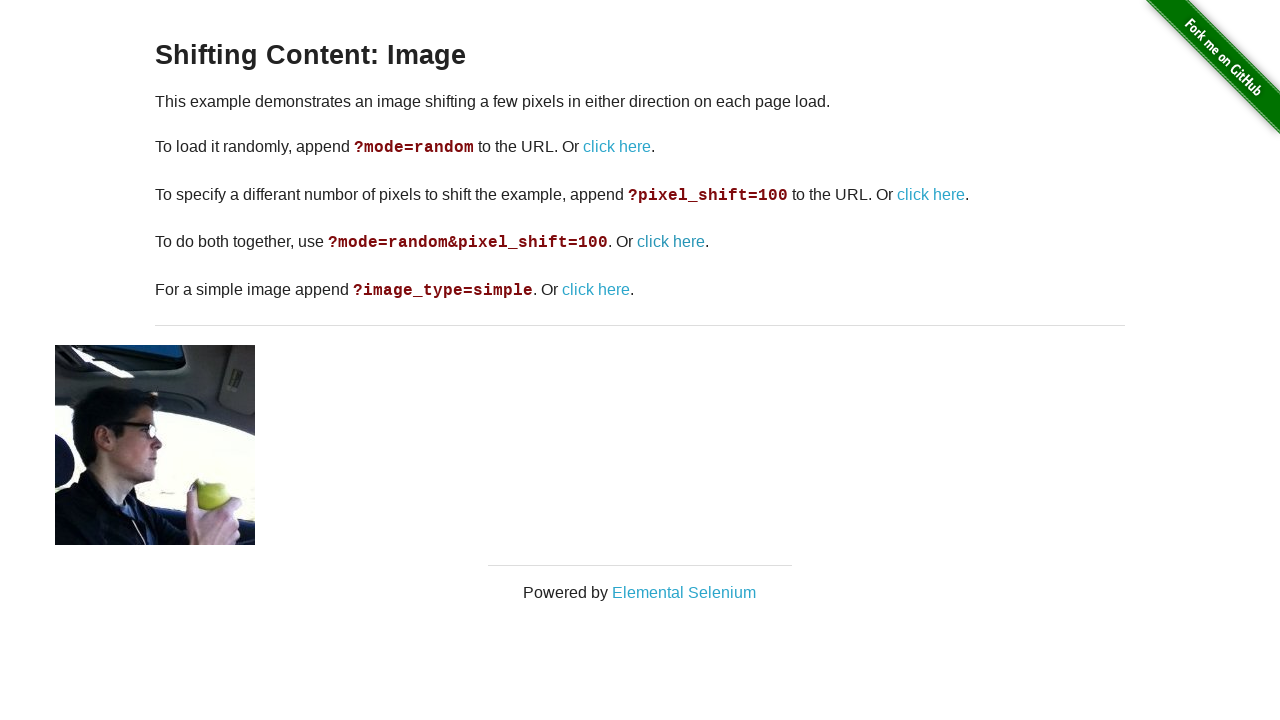

Image with shift class loaded after clicking third link
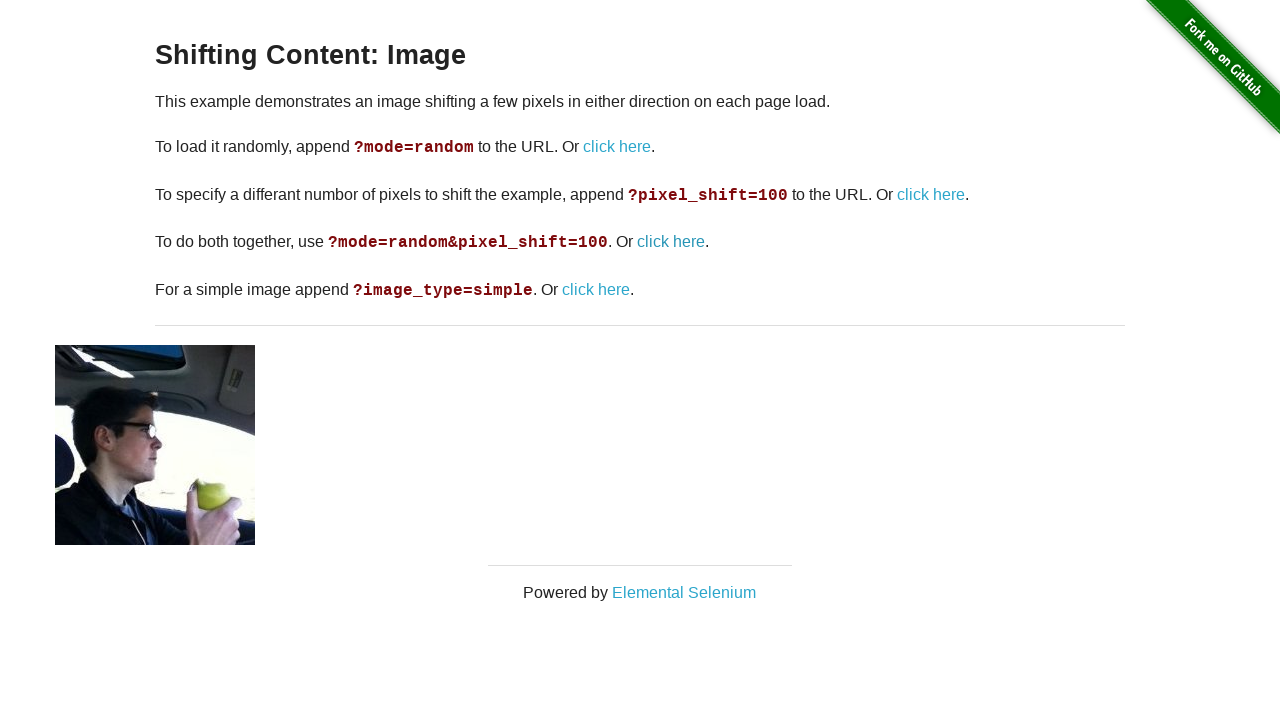

Clicked on the last 'click here' link to change image at (596, 290) on text=click here >> nth=-1
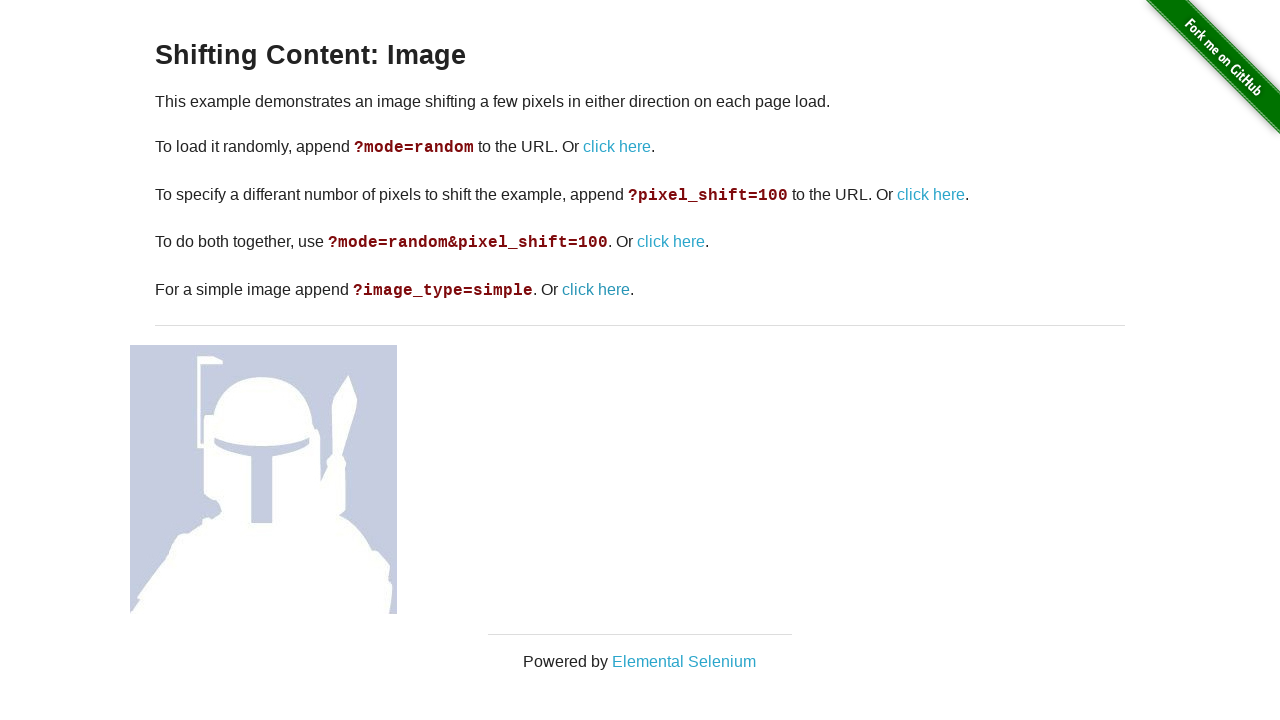

Waited 500ms for page to update
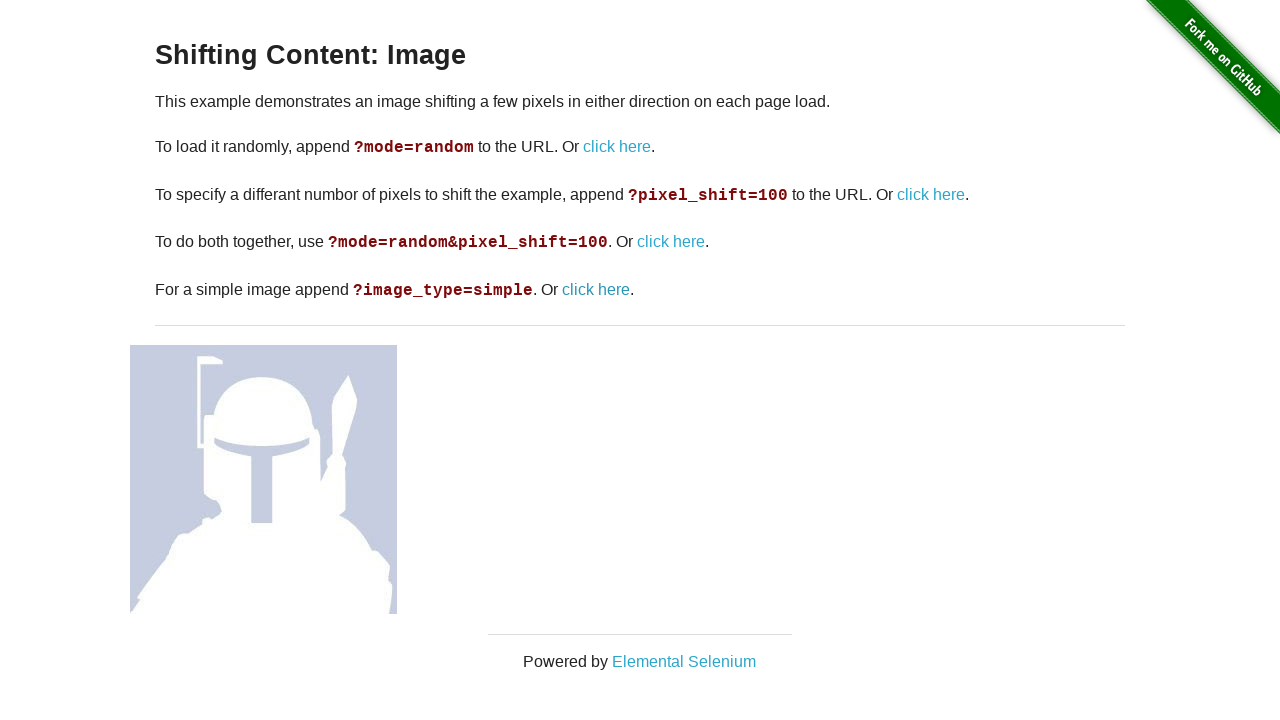

Clicked on the third 'click here' link again at (671, 242) on text=click here >> nth=2
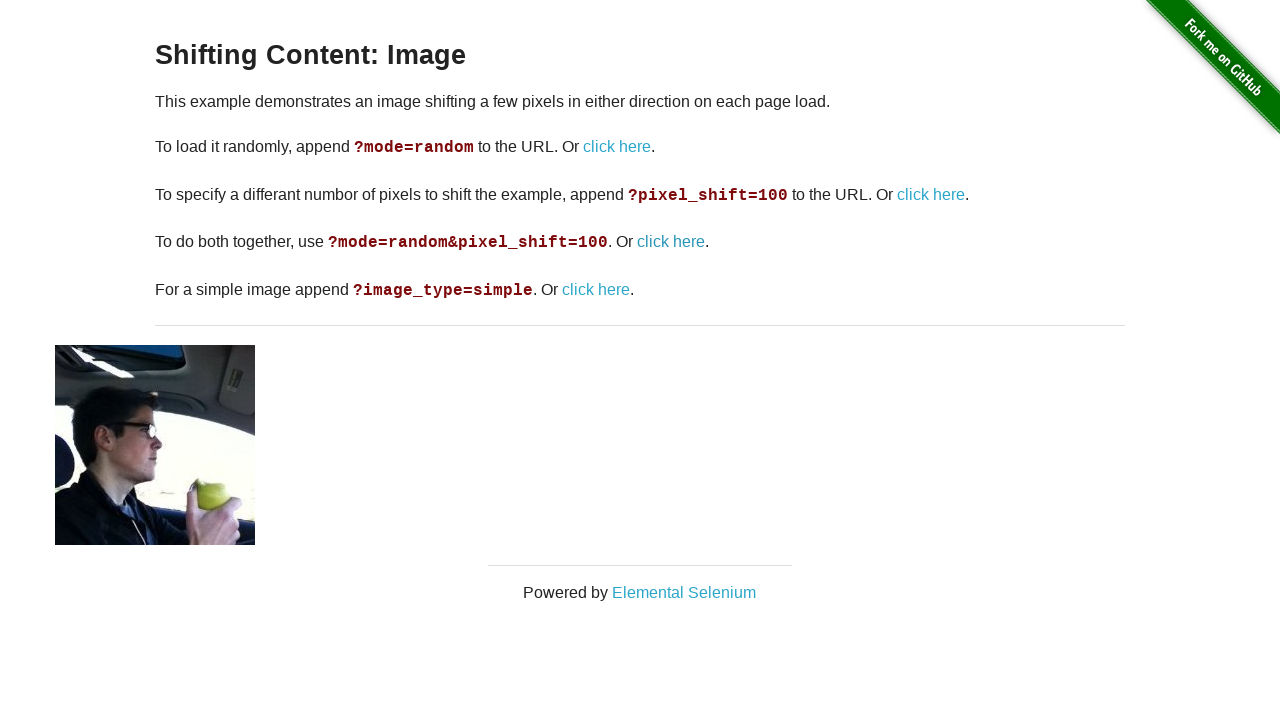

Clicked on the last 'click here' link again at (596, 290) on text=click here >> nth=-1
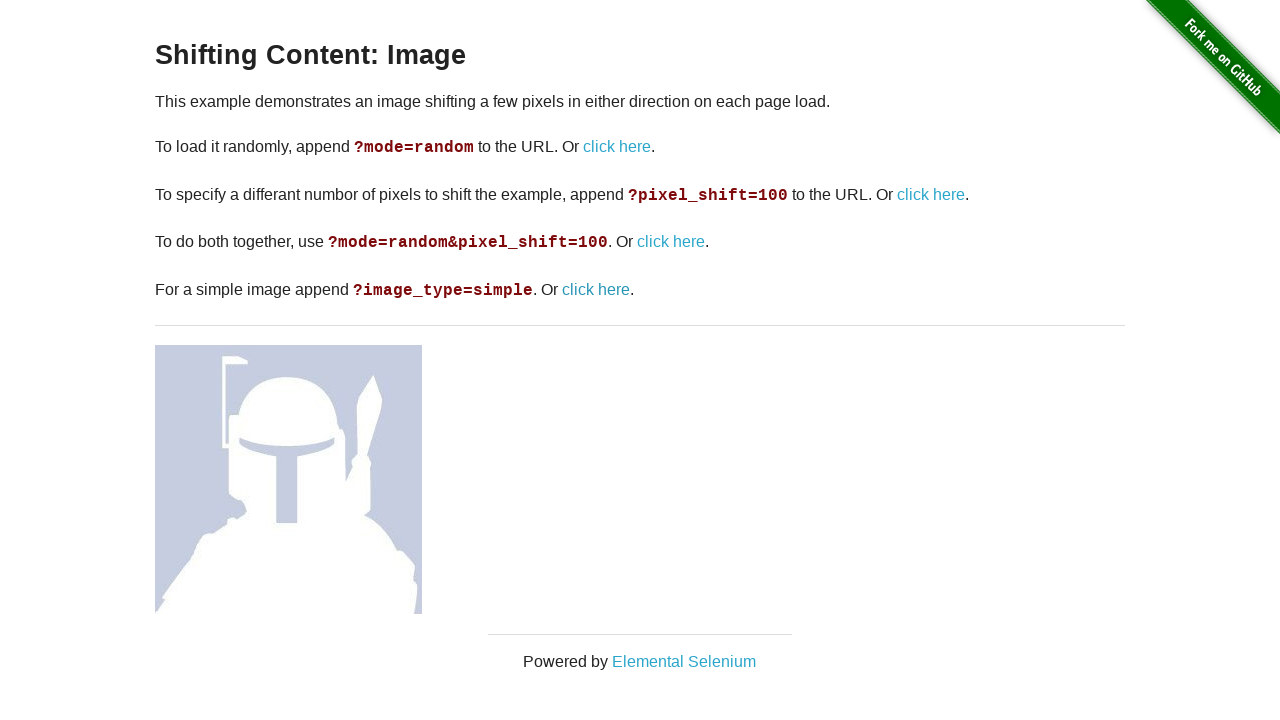

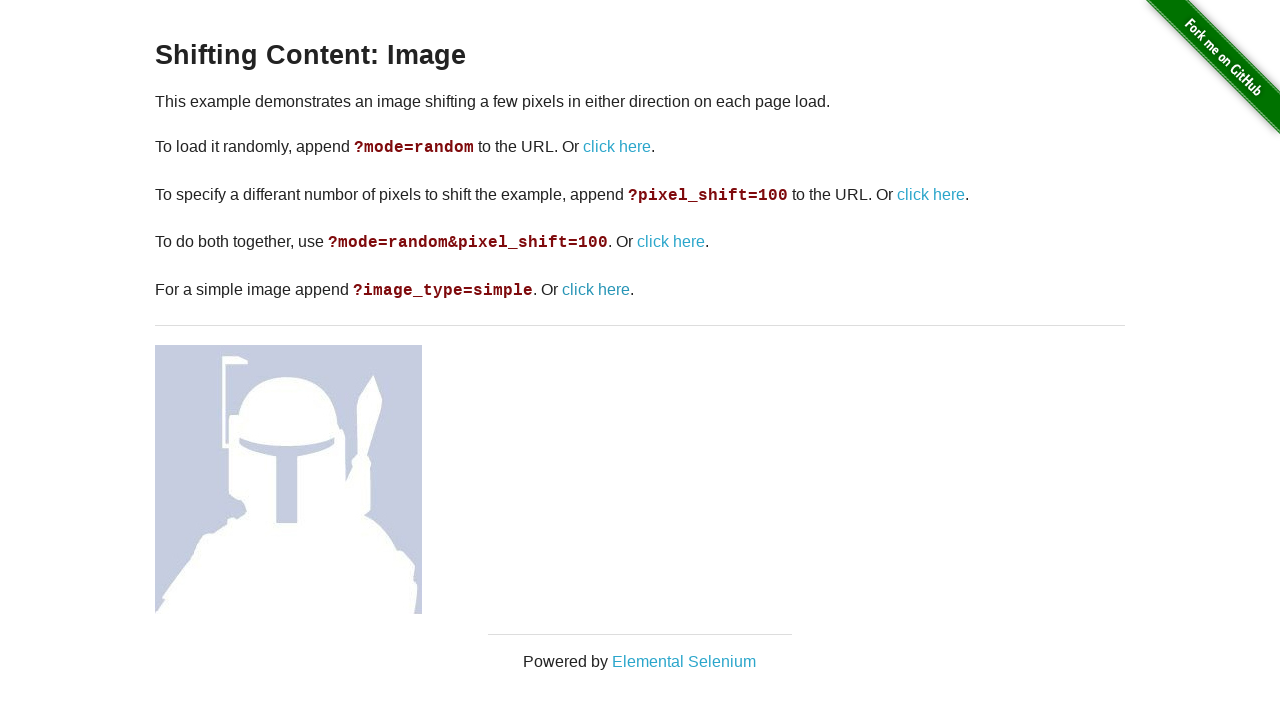